Navigates to the Medicaid government website homepage to verify it loads successfully

Starting URL: https://www.medicaid.gov/

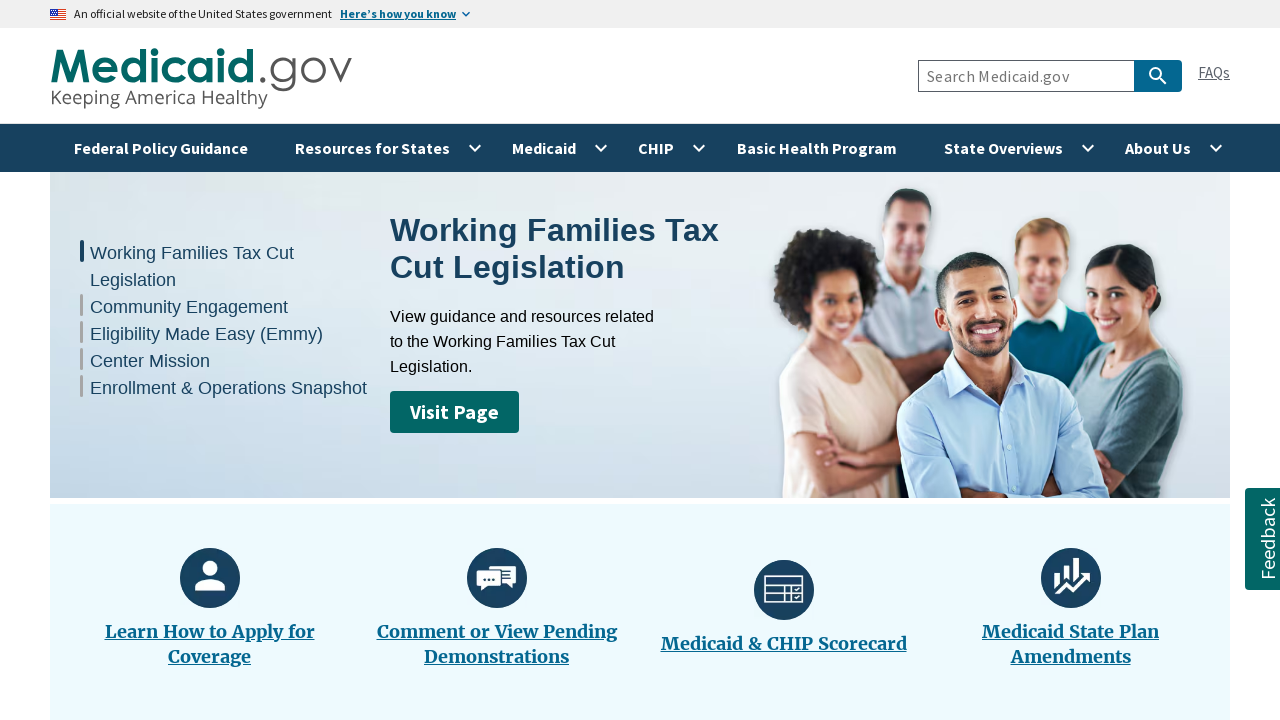

Navigated to Medicaid government website homepage
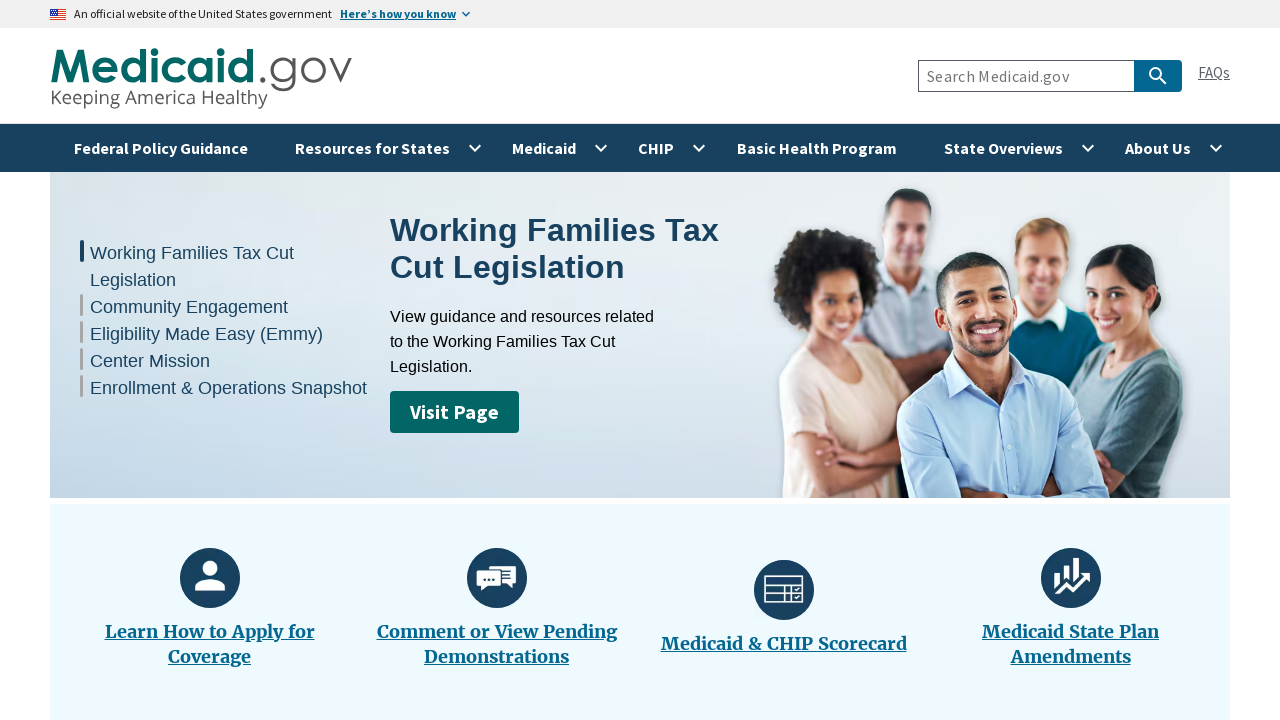

Page DOM content loaded successfully
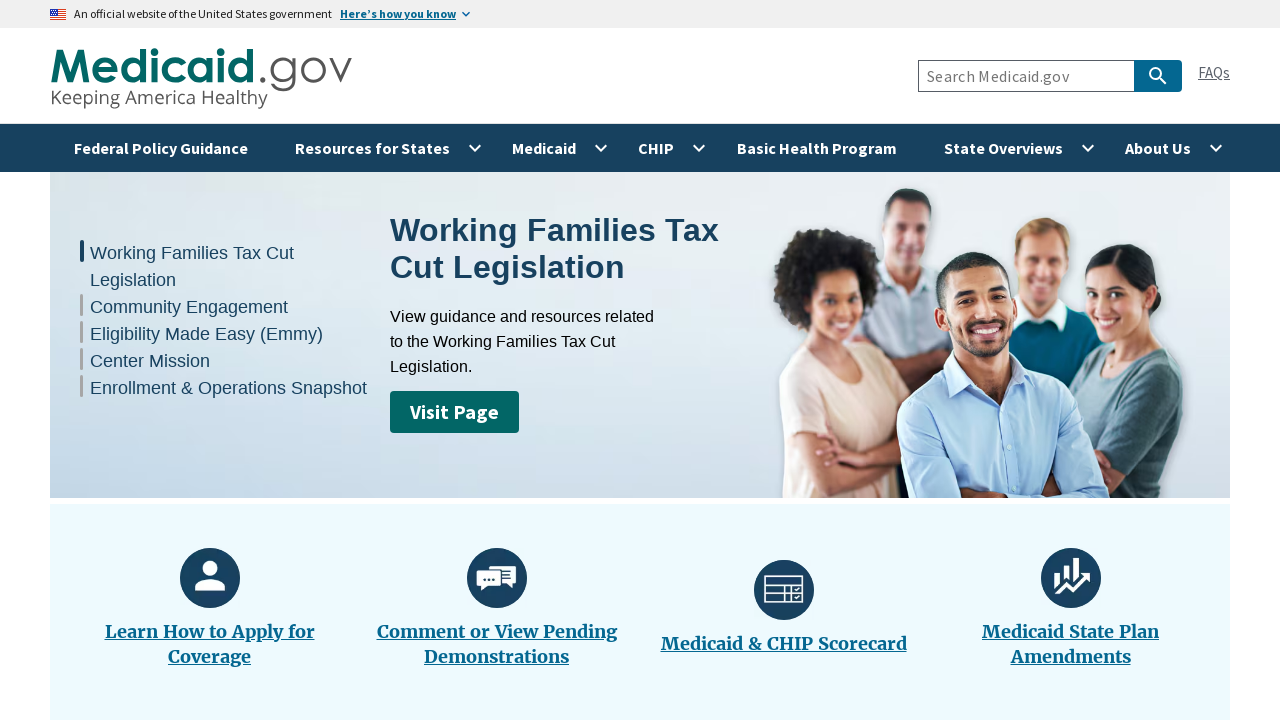

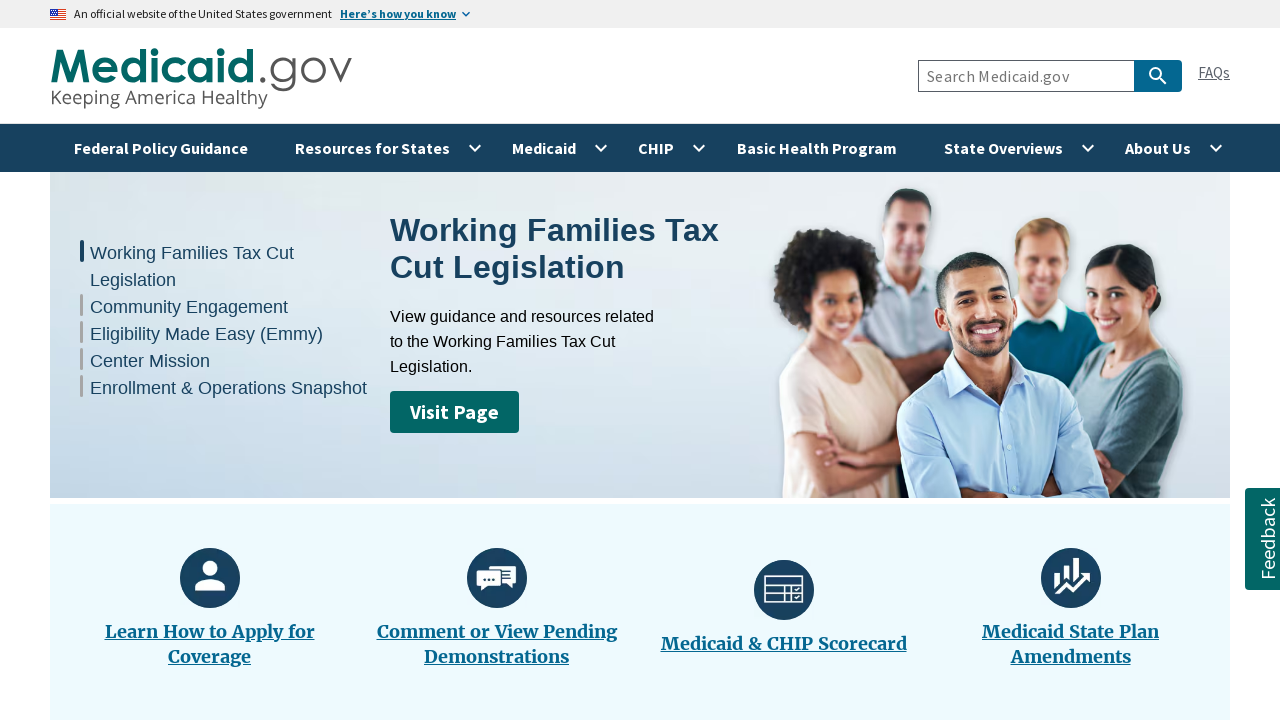